Tests complete student registration form by filling all fields (name, email, gender, phone, date of birth, subjects, hobbies, picture upload, address, state and city) and verifying the results appear in a modal window.

Starting URL: https://demoqa.com/automation-practice-form

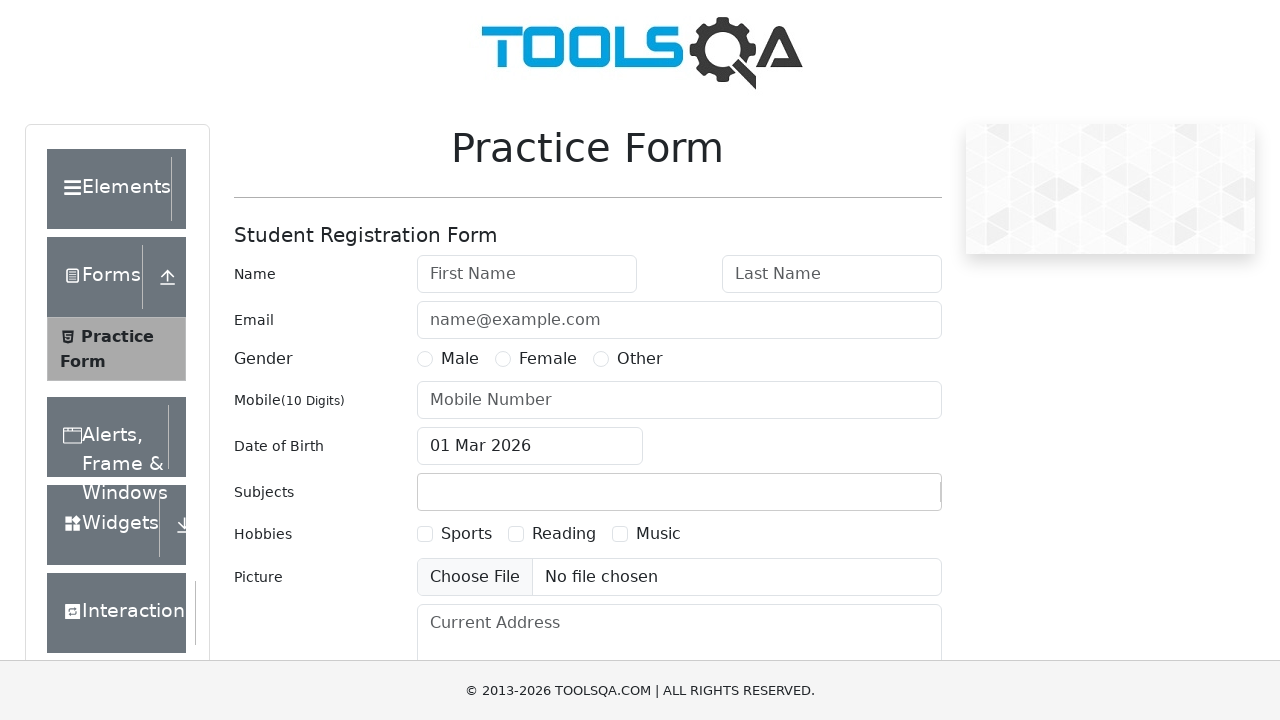

Filled first name field with 'Michael' on #firstName
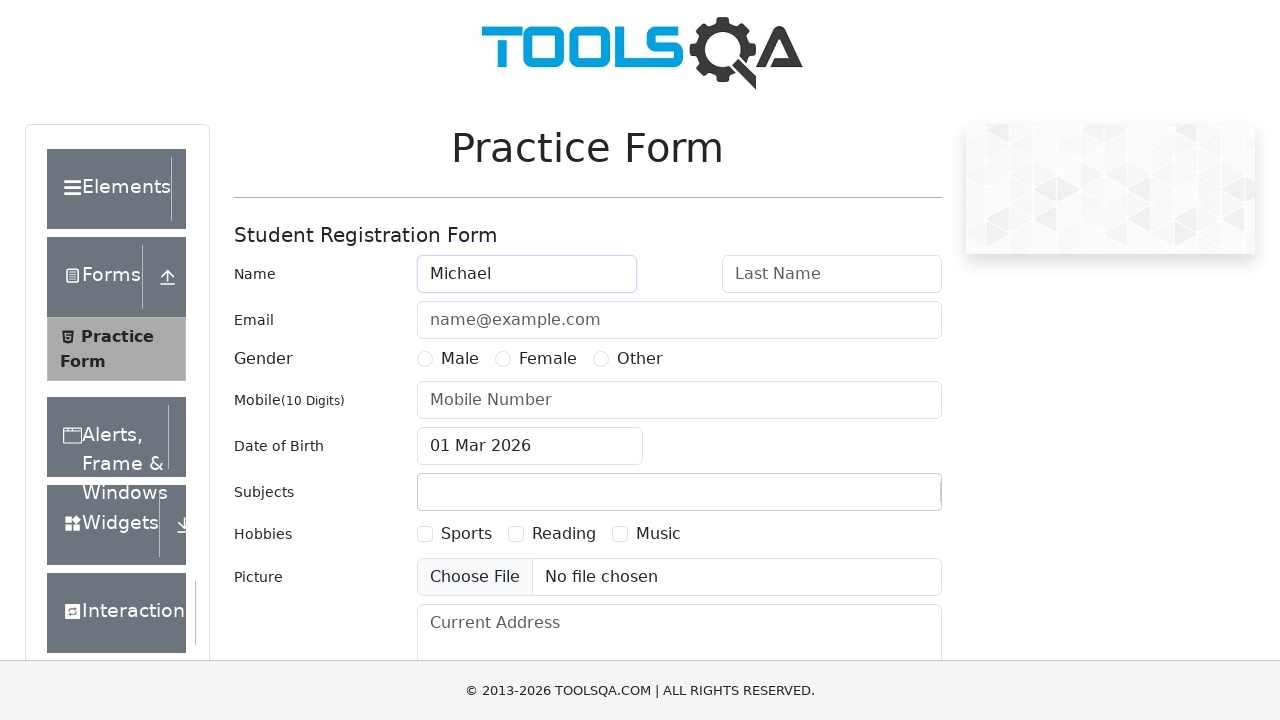

Filled last name field with 'Johnson' on #lastName
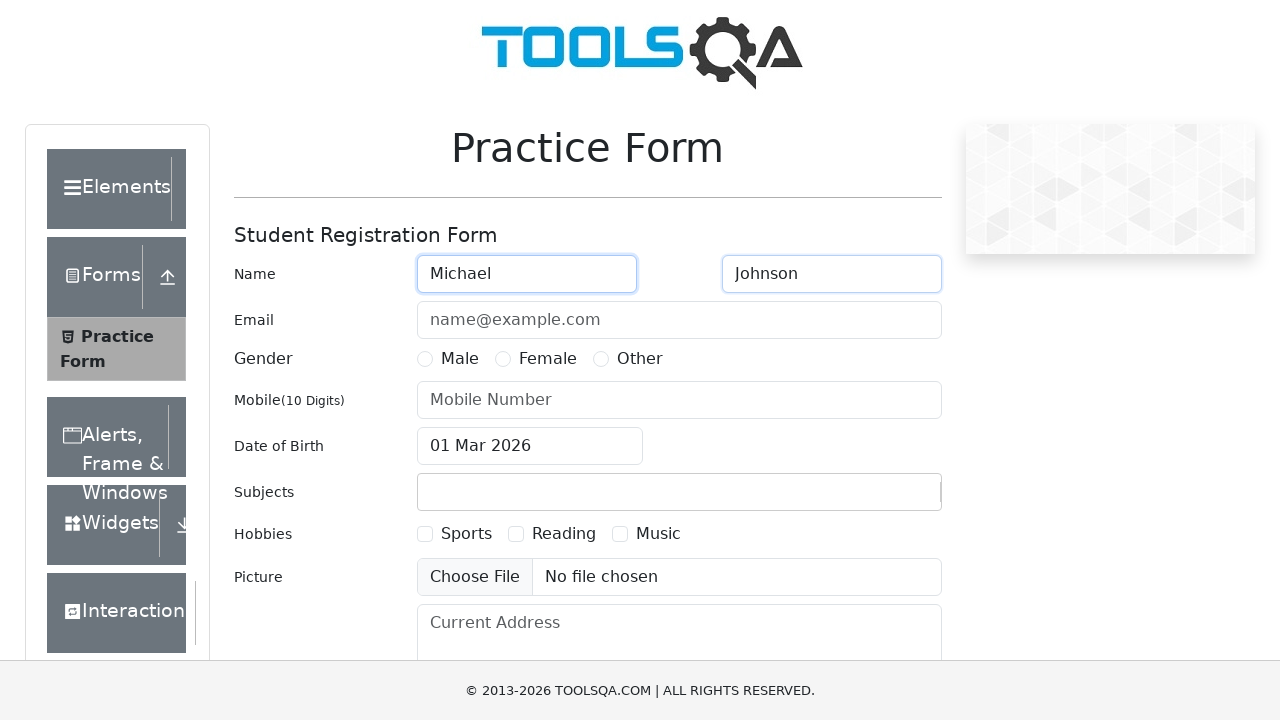

Filled email field with 'michael.johnson@example.com' on #userEmail
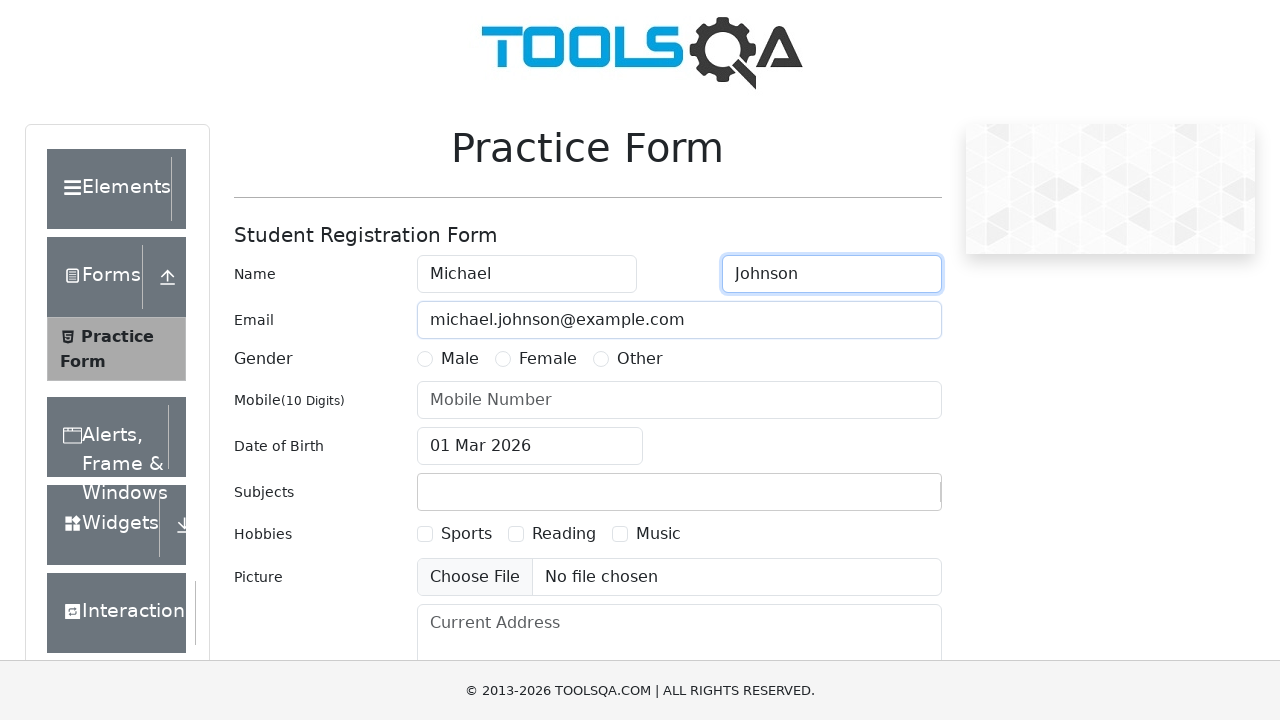

Selected Male gender option at (460, 359) on label[for='gender-radio-1']
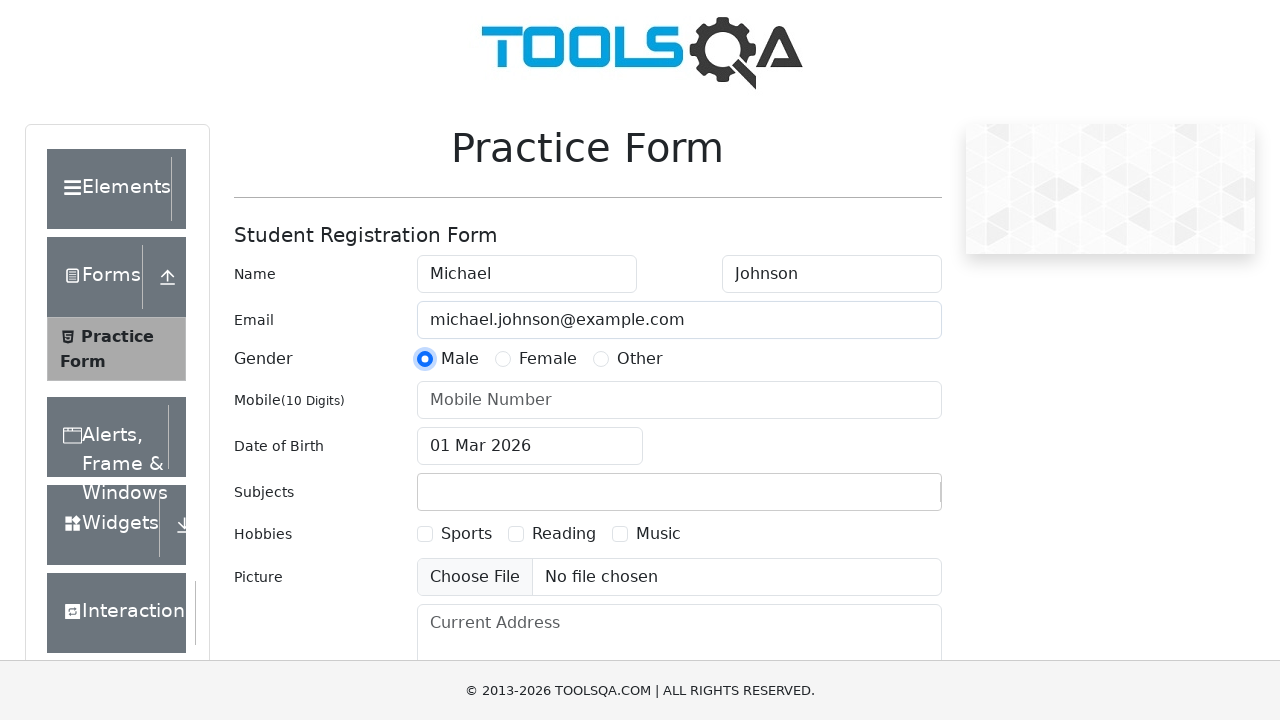

Filled phone number field with '5551234567' on #userNumber
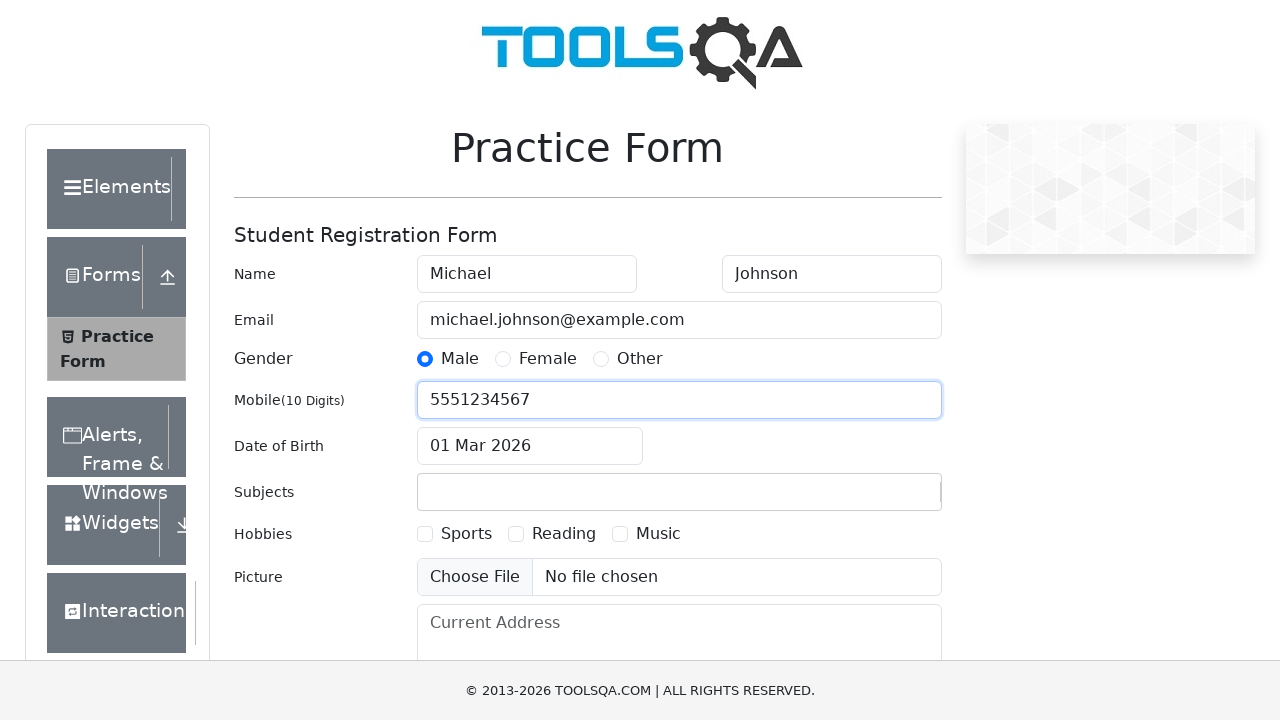

Clicked date of birth input field at (530, 446) on #dateOfBirthInput
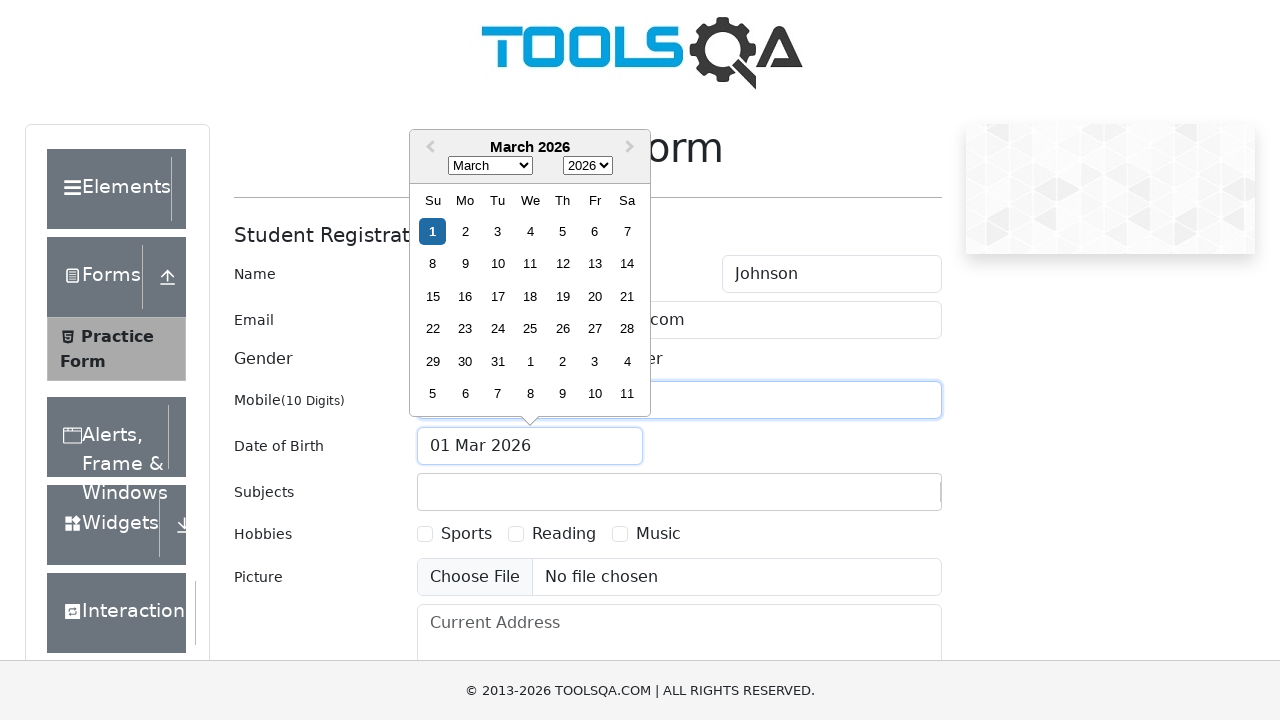

Selected May from month dropdown on .react-datepicker__month-select
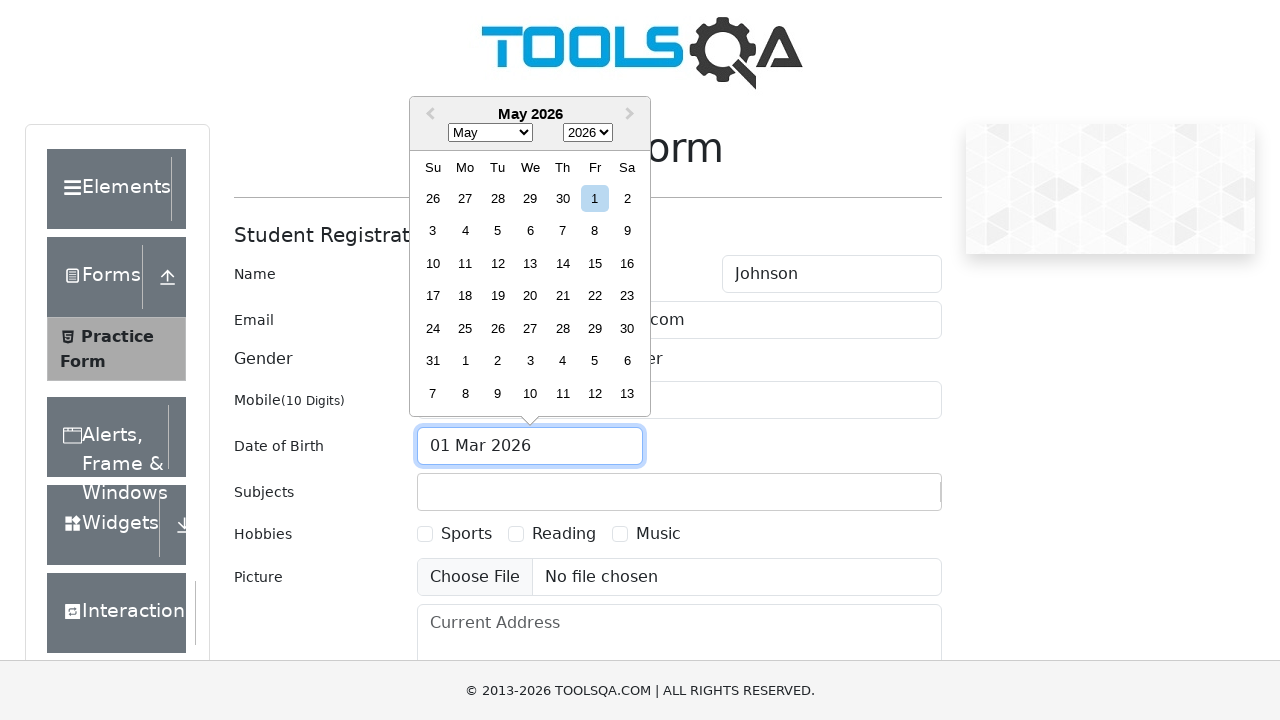

Selected 1995 from year dropdown on .react-datepicker__year-select
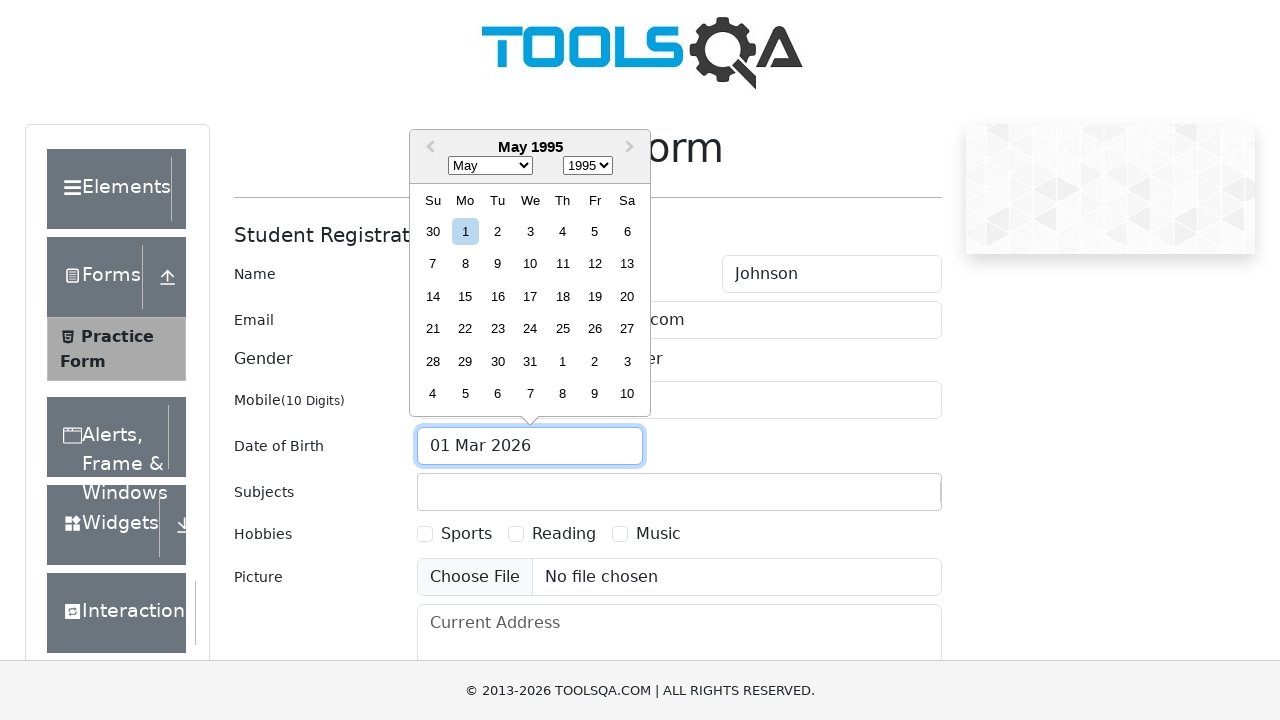

Selected 15th day from date picker at (465, 296) on .react-datepicker__day--015:not(.react-datepicker__day--outside-month)
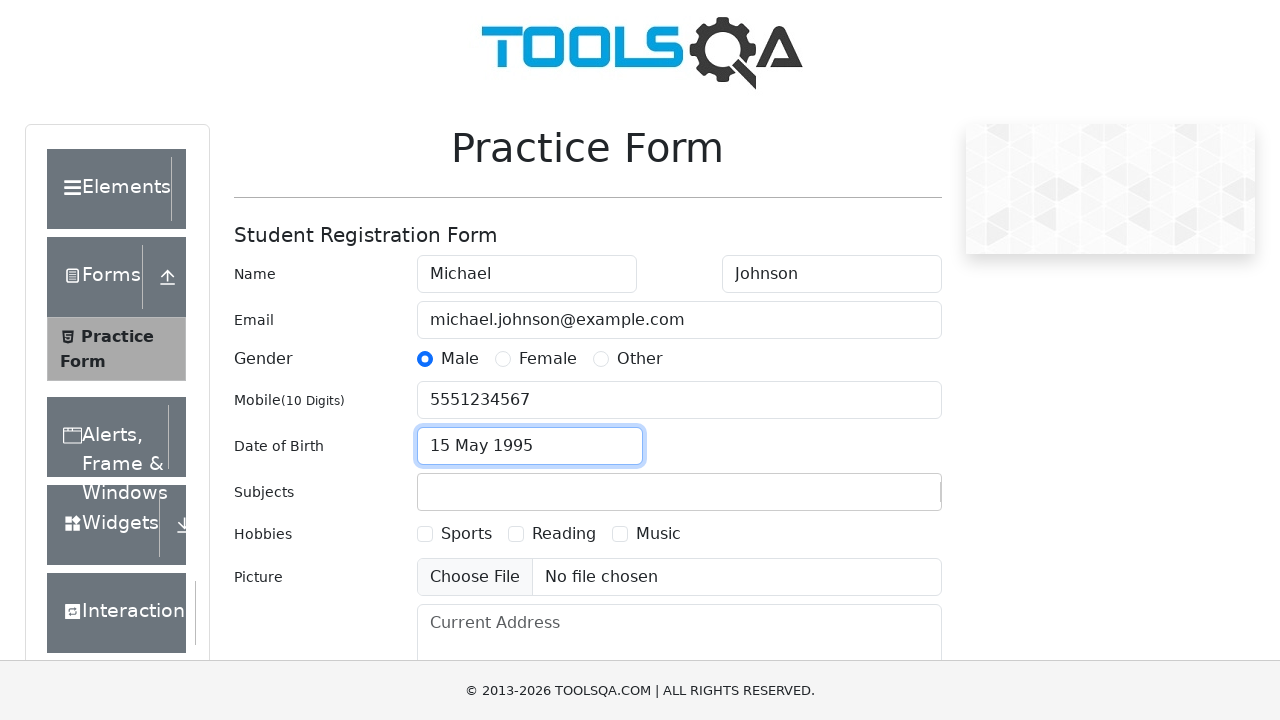

Filled subjects input with 'Computer Science' on #subjectsInput
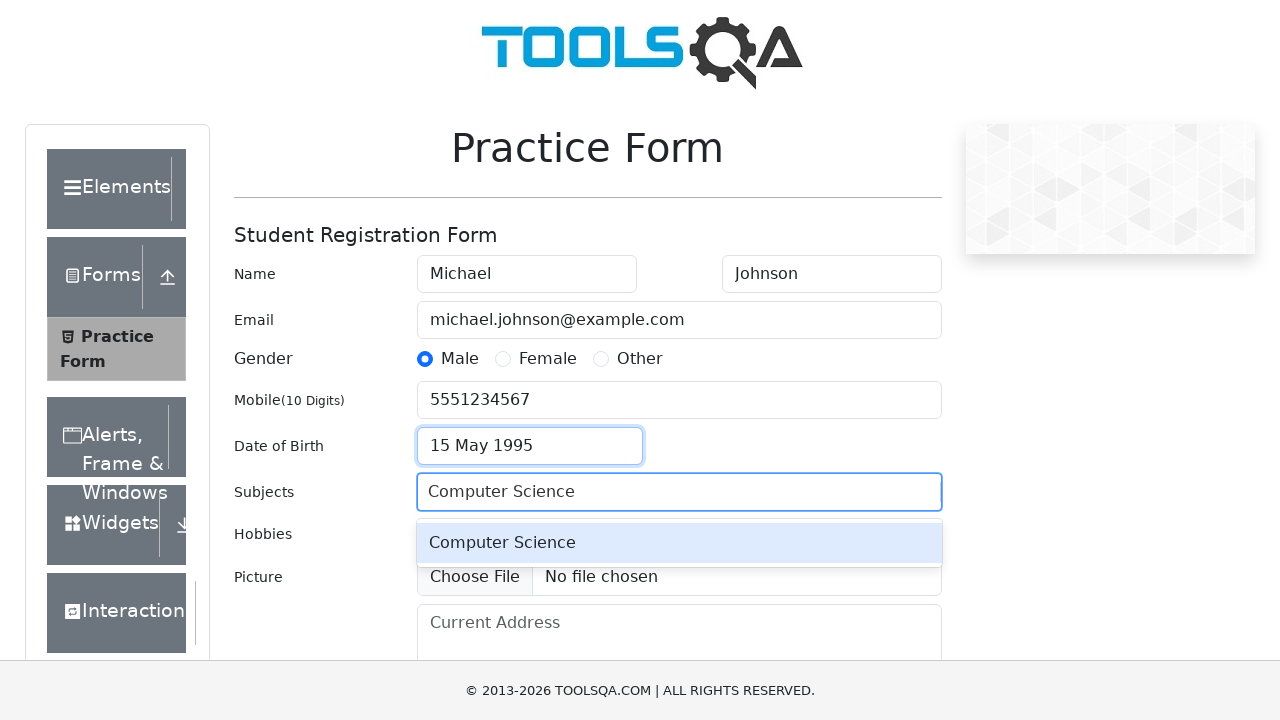

Pressed Enter to confirm subject selection
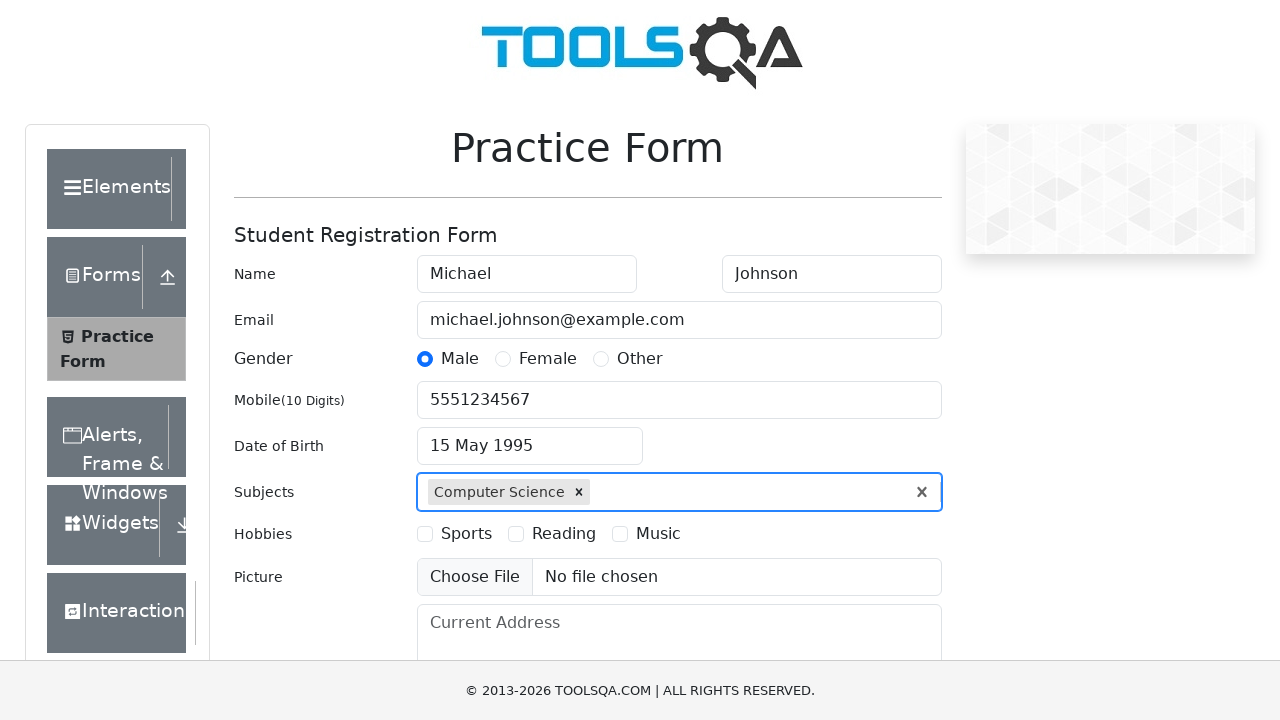

Selected hobby checkbox option 1 at (466, 534) on label[for='hobbies-checkbox-1']
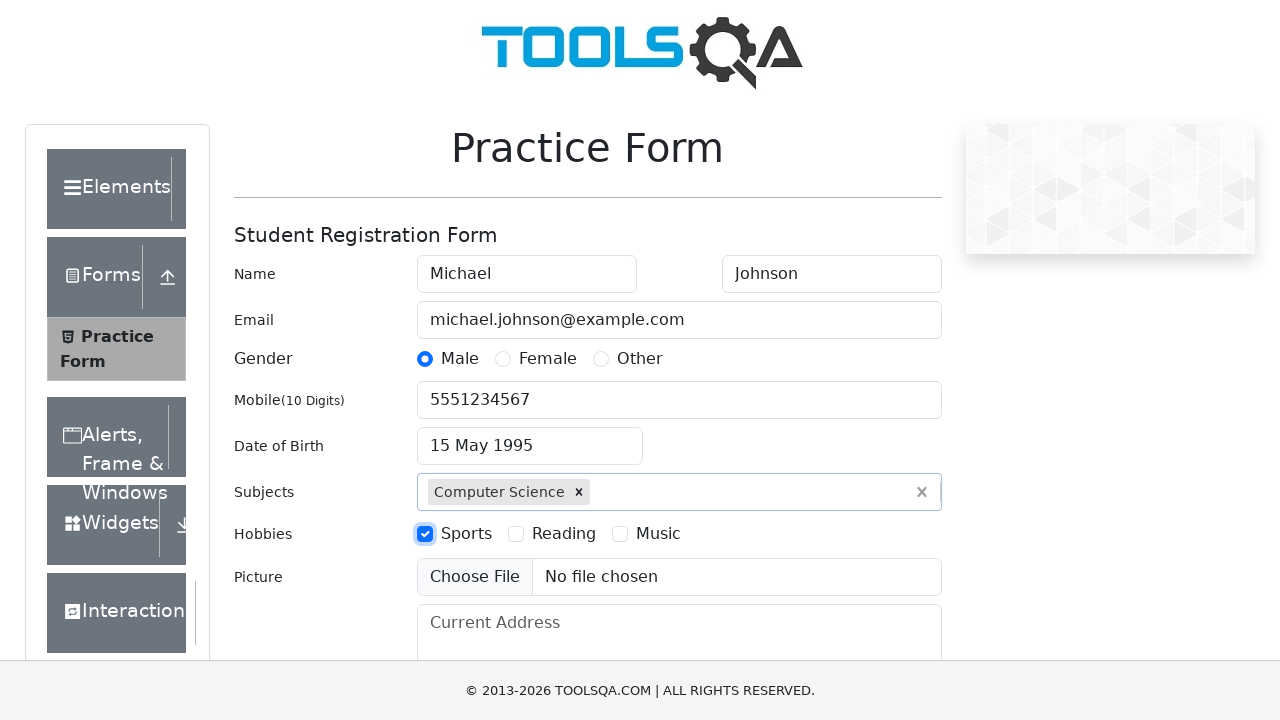

Filled address field with '123 Main Street, Springfield, IL 62701' on #currentAddress
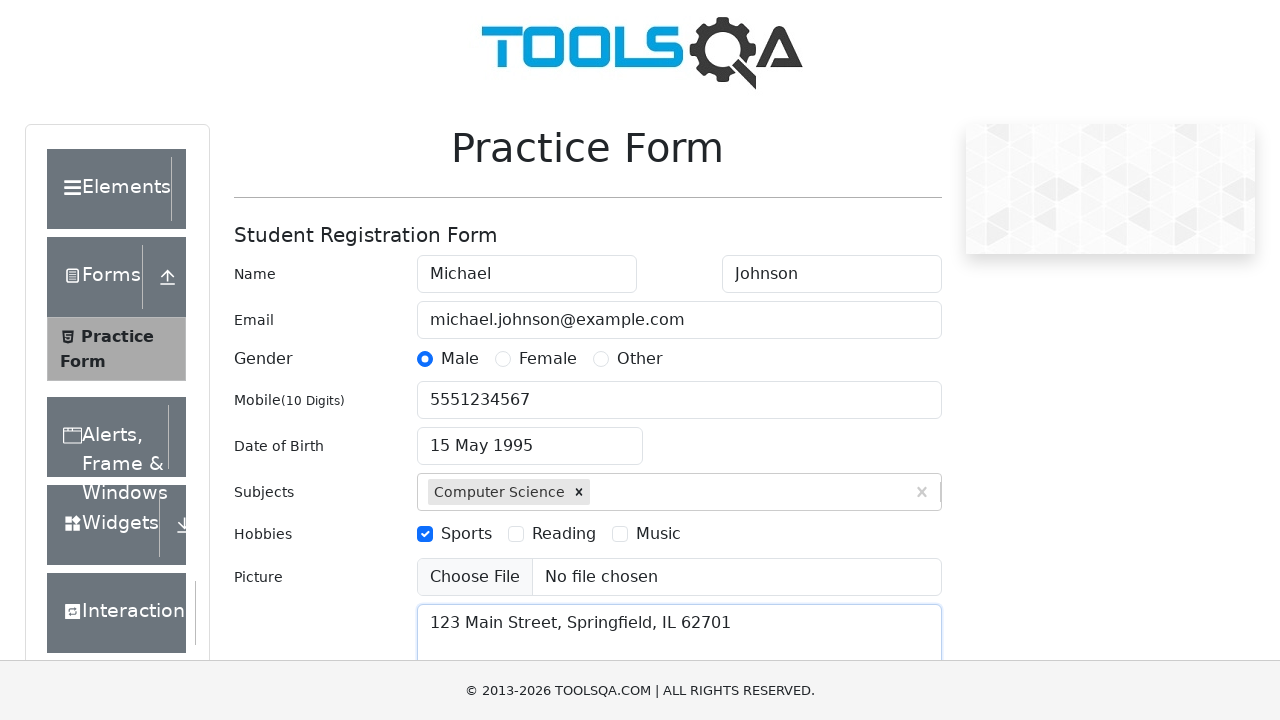

Clicked state dropdown at (527, 437) on #state
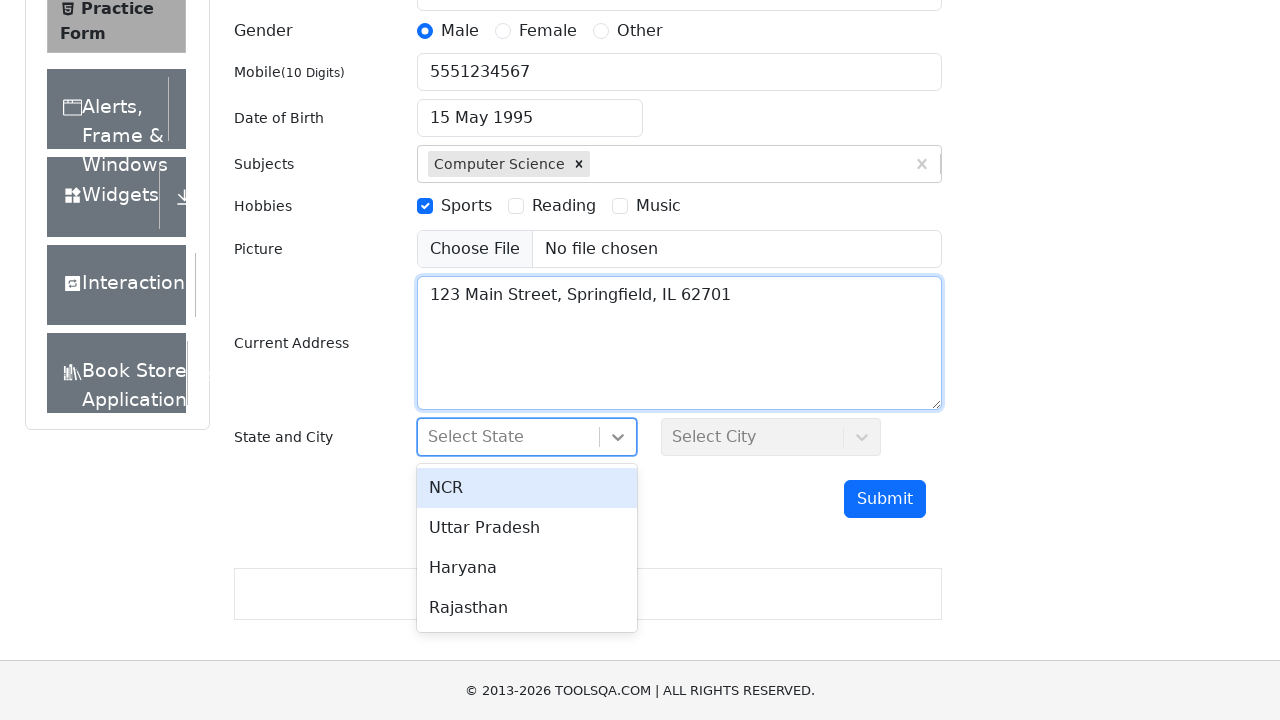

Selected state option from dropdown at (527, 528) on #react-select-3-option-1
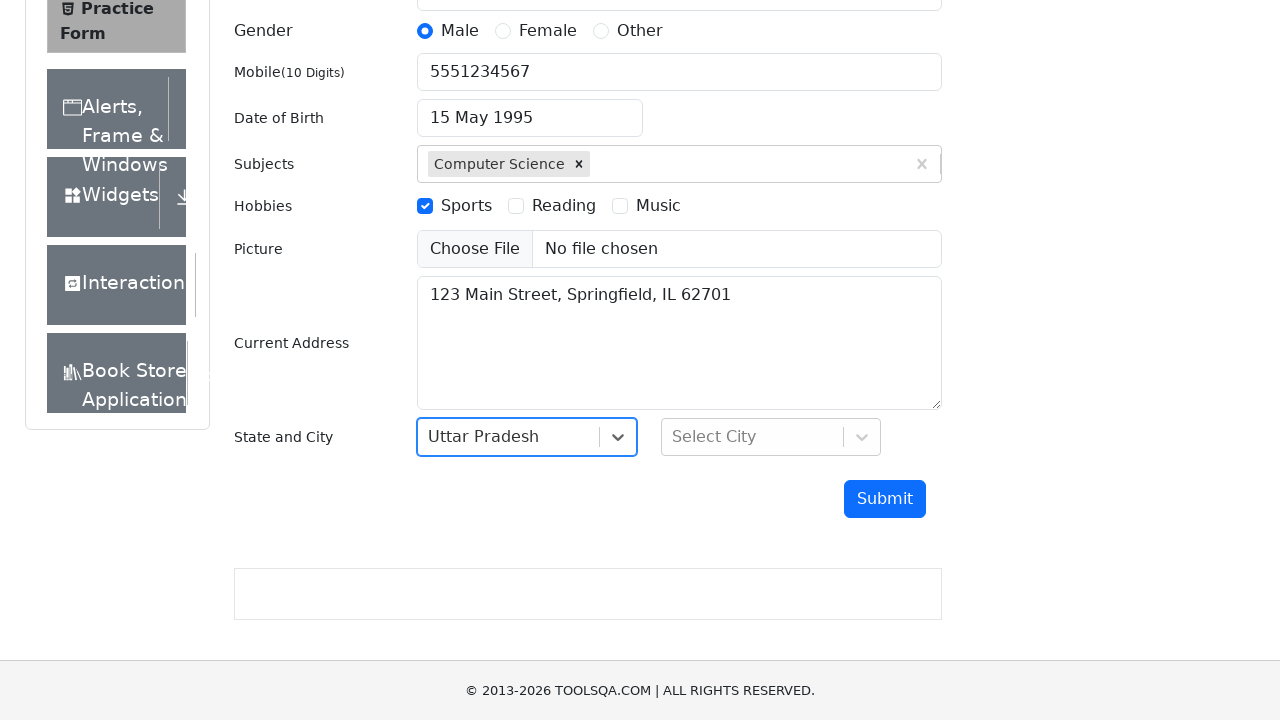

Clicked city dropdown at (771, 437) on #city
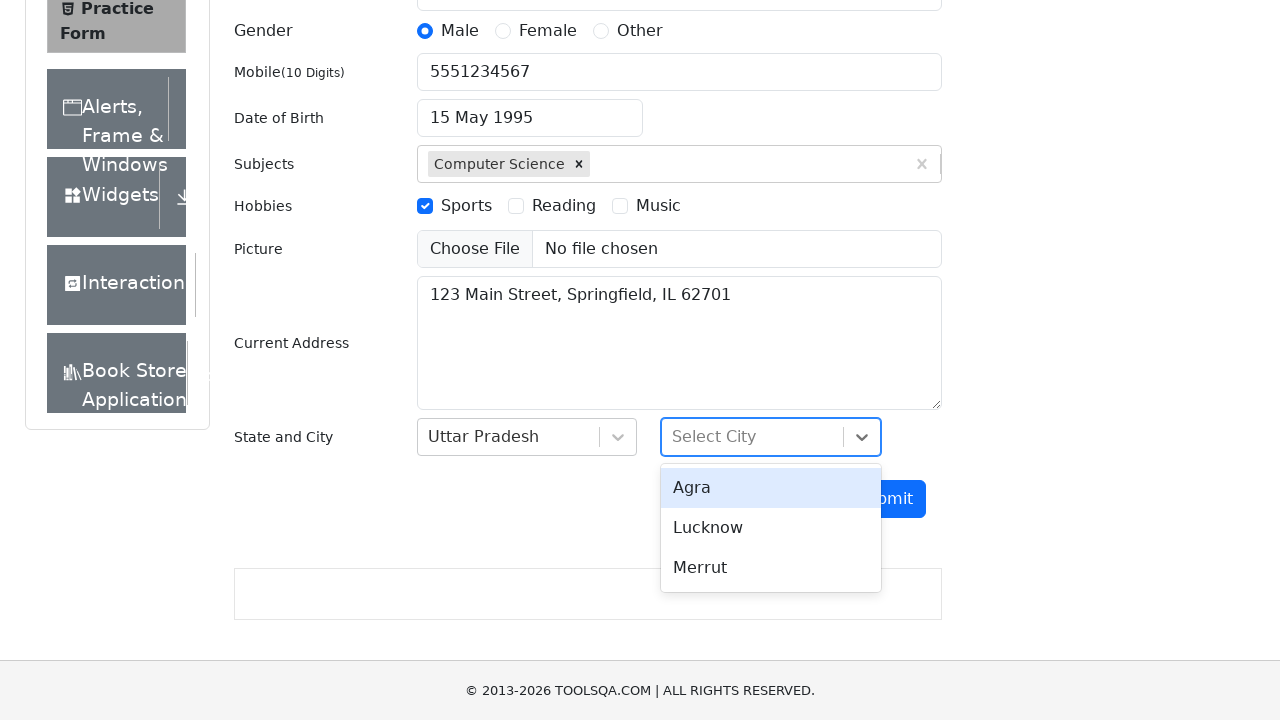

Selected city option from dropdown at (771, 488) on #react-select-4-option-0
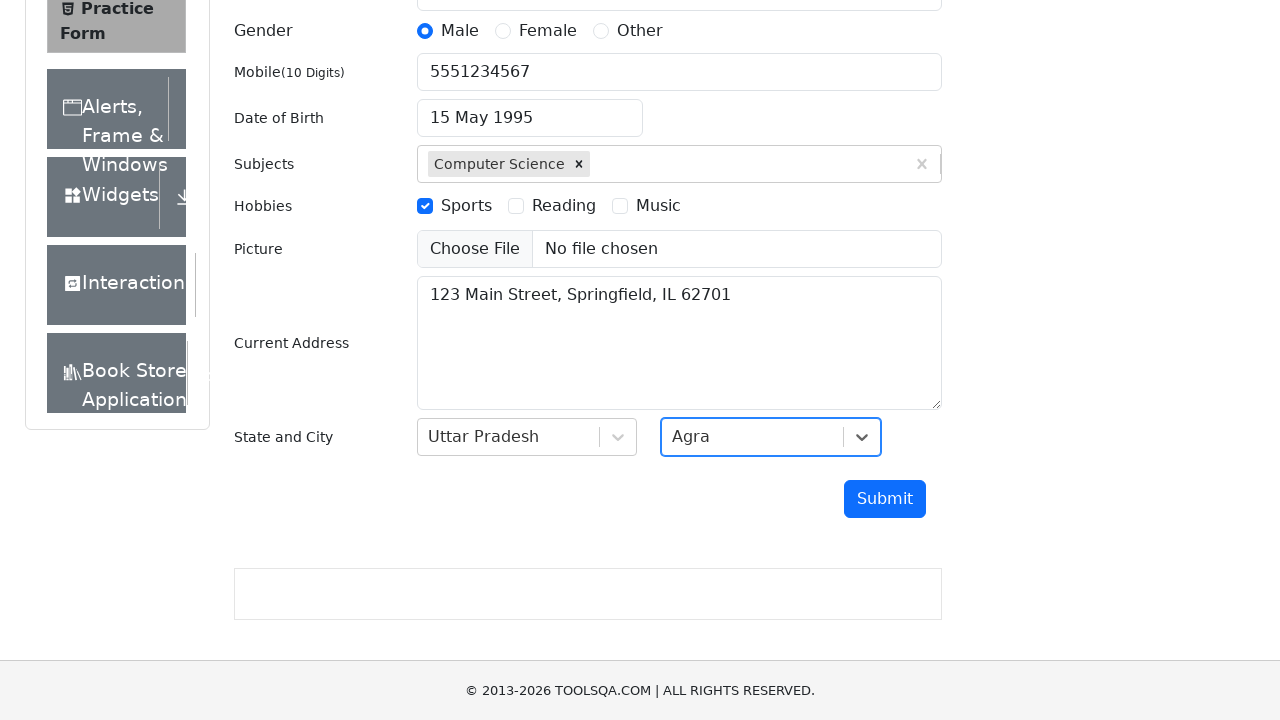

Clicked submit button to complete registration form at (885, 499) on #submit
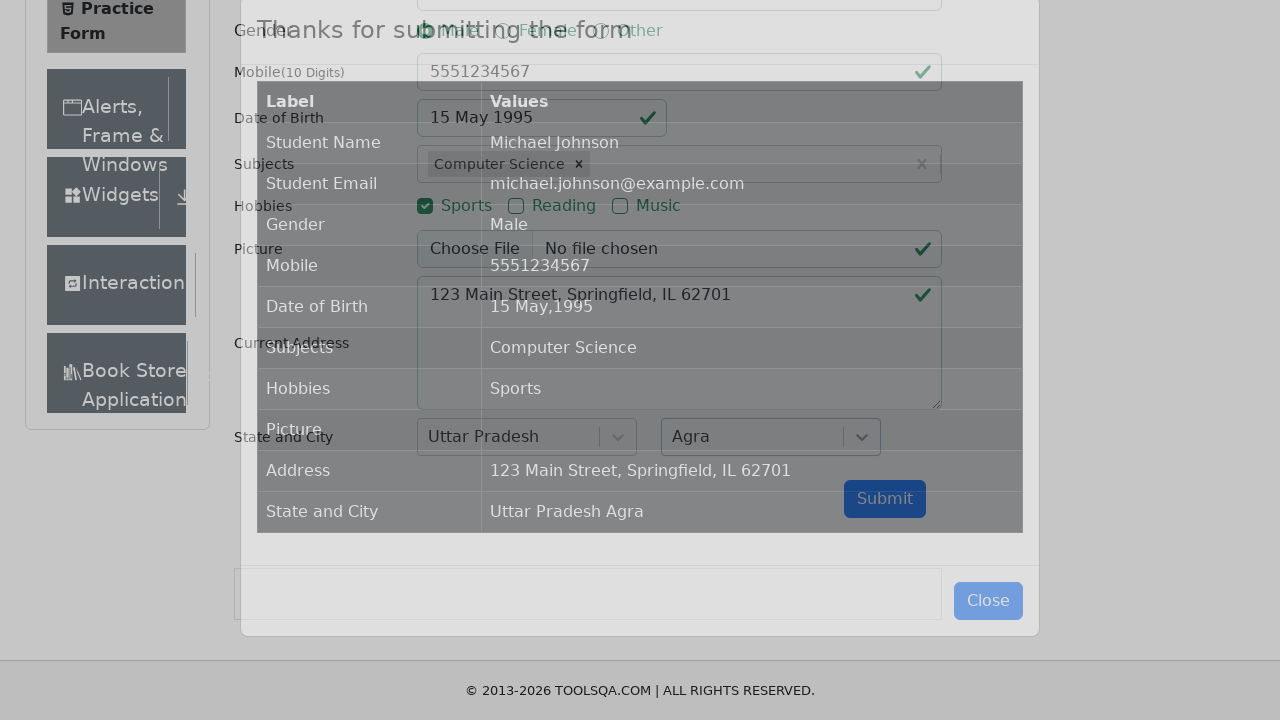

Result modal appeared with registration confirmation
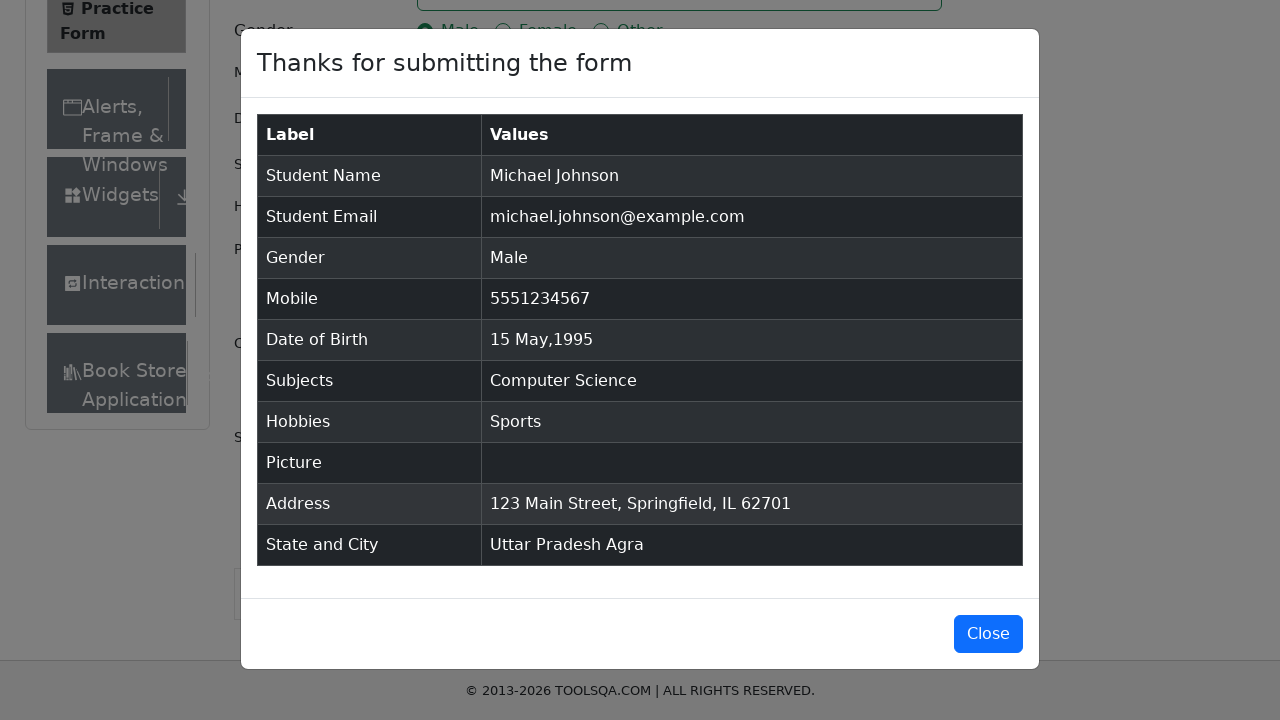

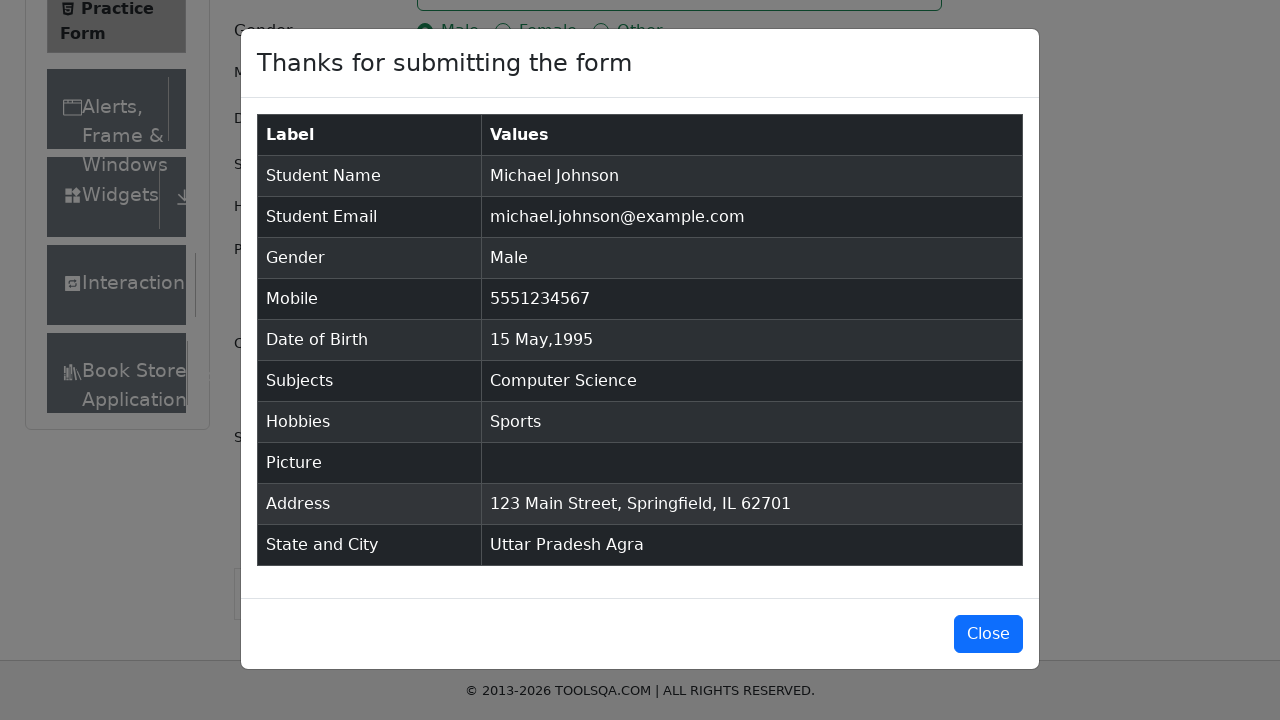